Tests keyboard key press functionality by sending the space key and left arrow key to elements on the page and verifying the displayed result text matches the expected key pressed.

Starting URL: http://the-internet.herokuapp.com/key_presses

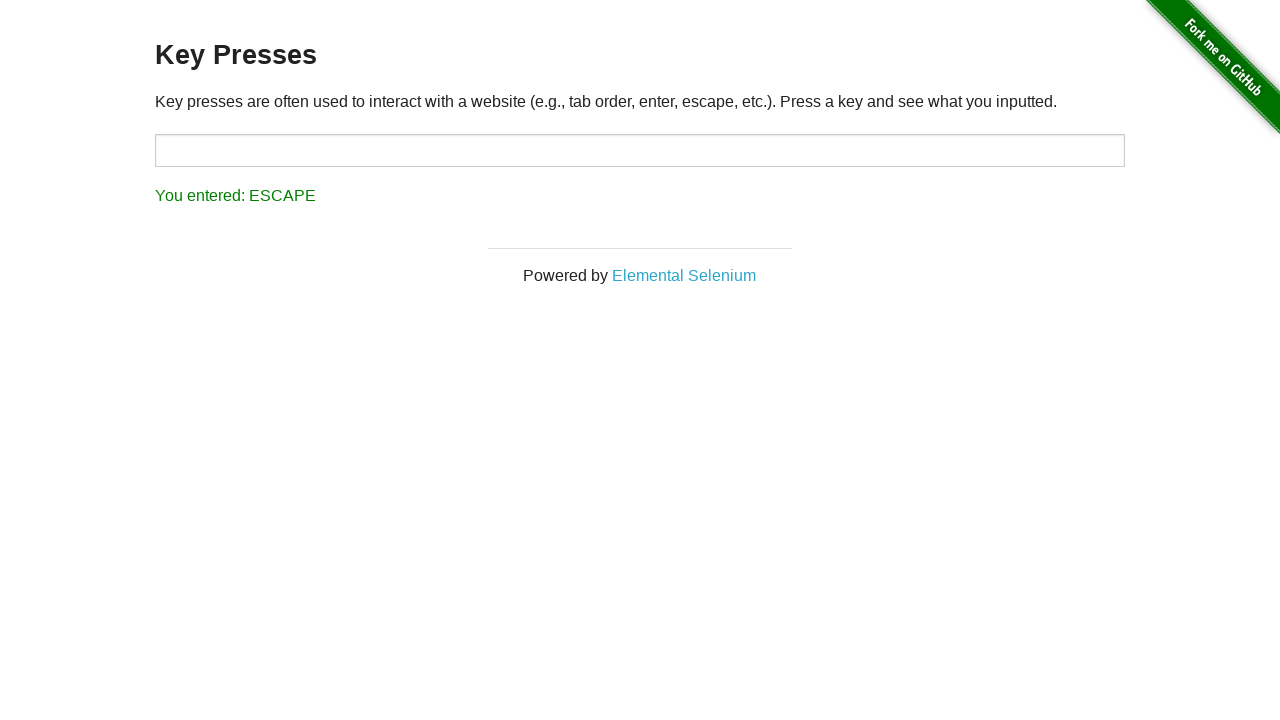

Pressed Space key on target element on #target
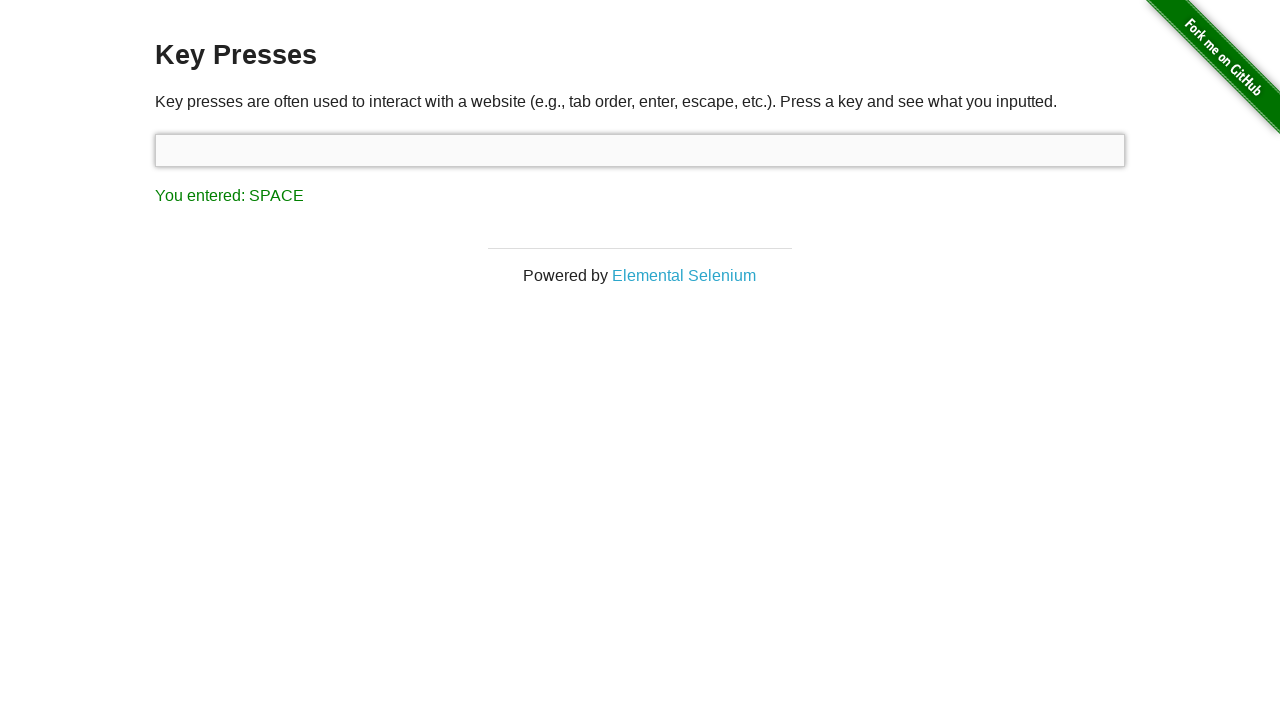

Verified result text shows SPACE key was pressed
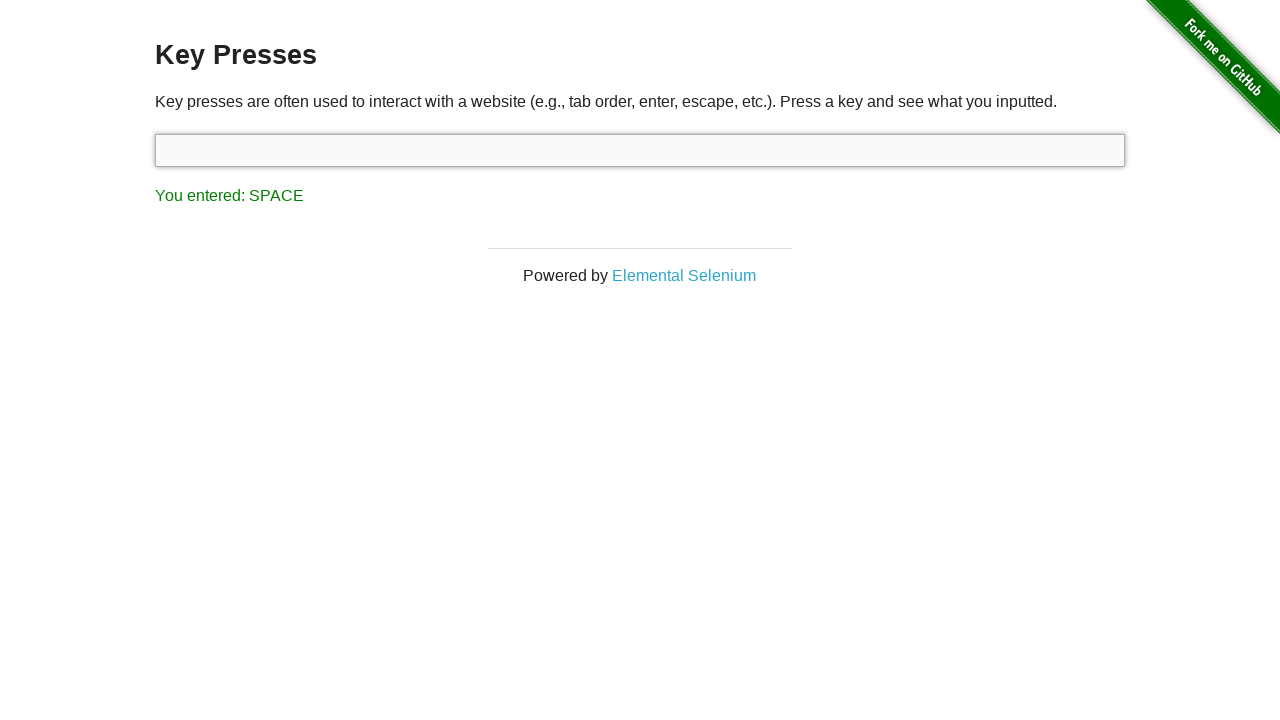

Pressed Left Arrow key using keyboard
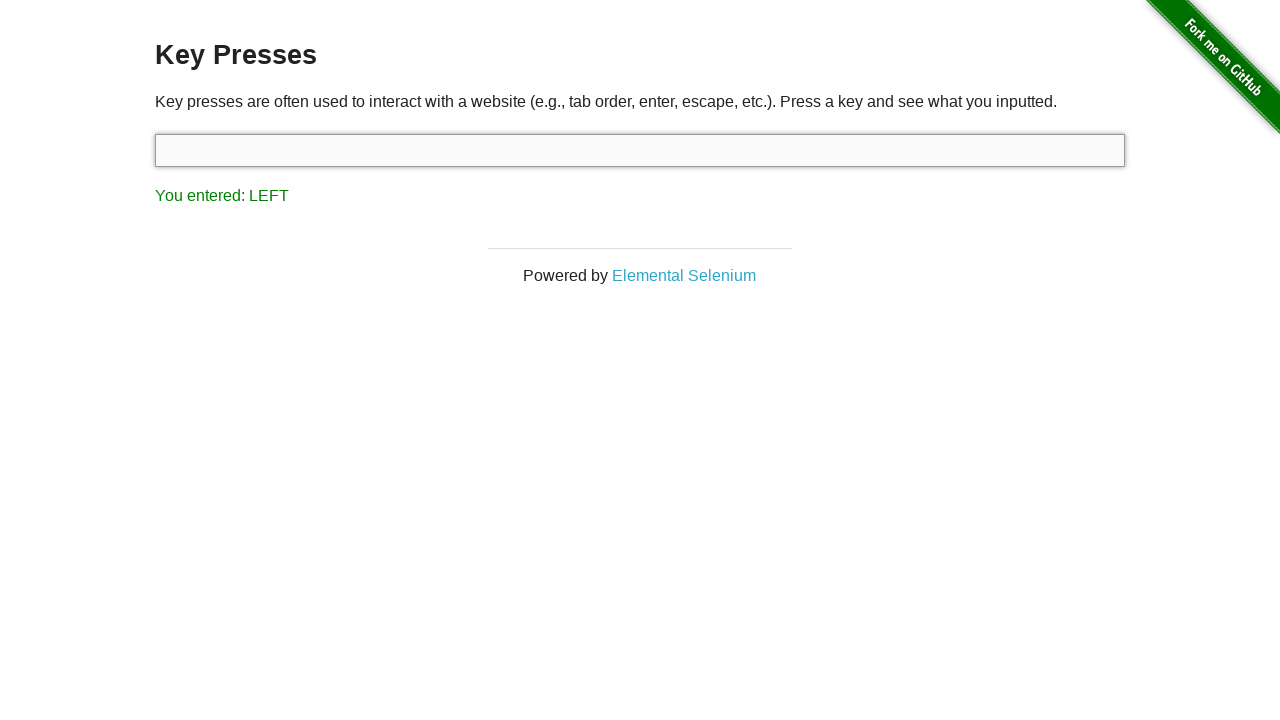

Verified result text shows LEFT Arrow key was pressed
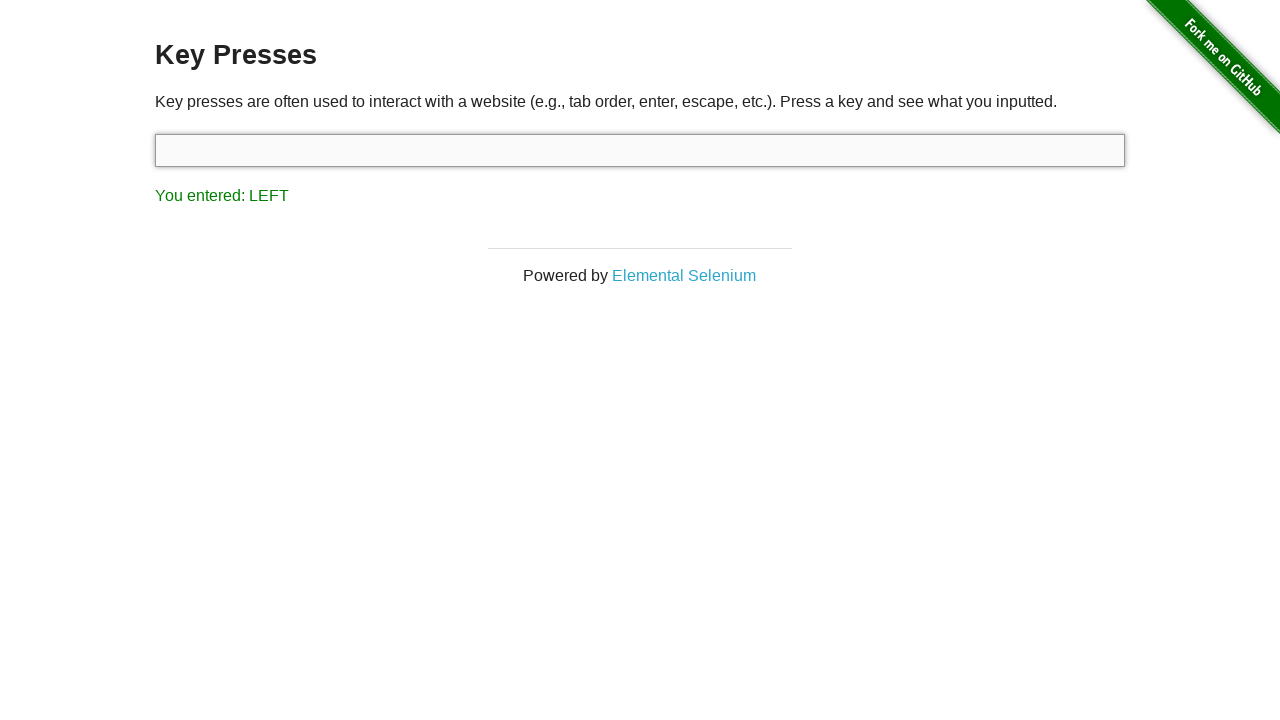

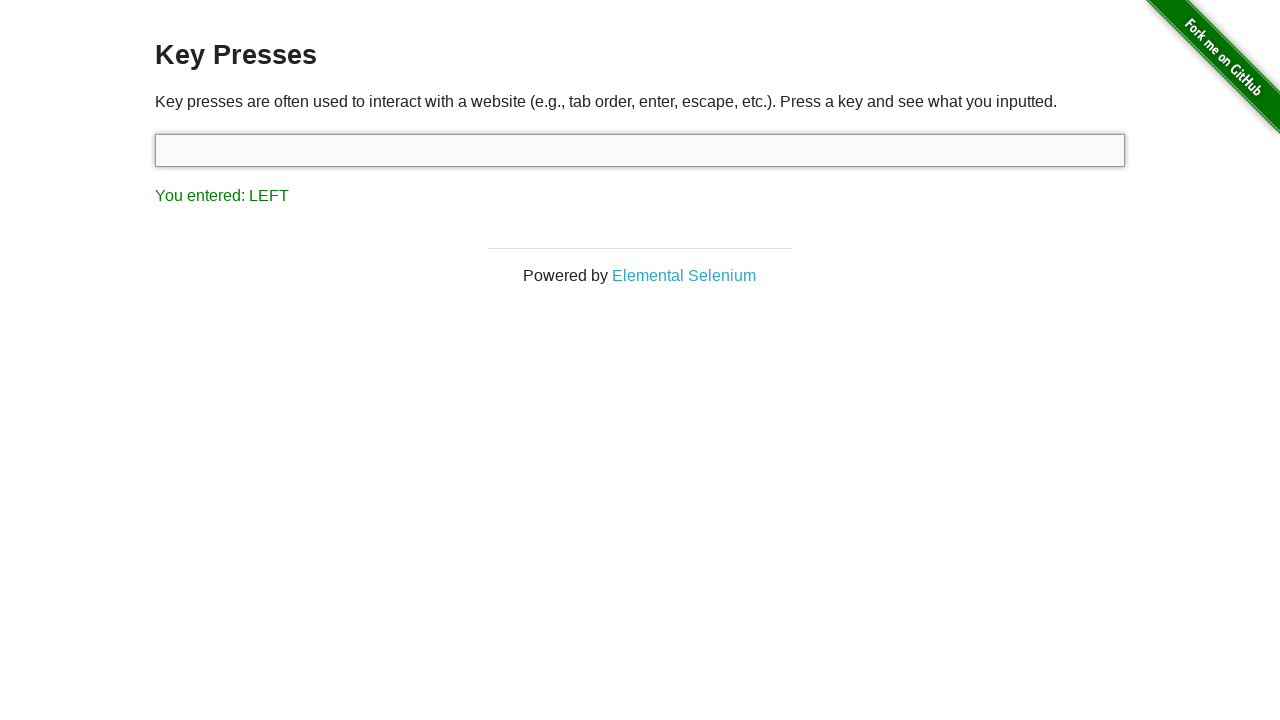